Tests a dropdown/select menu component by hovering over a menu item labeled "My Menu" and selecting "Option 3", then verifying the selection was applied correctly.

Starting URL: https://test-with-me-app.vercel.app/learning/web-elements/components/menu

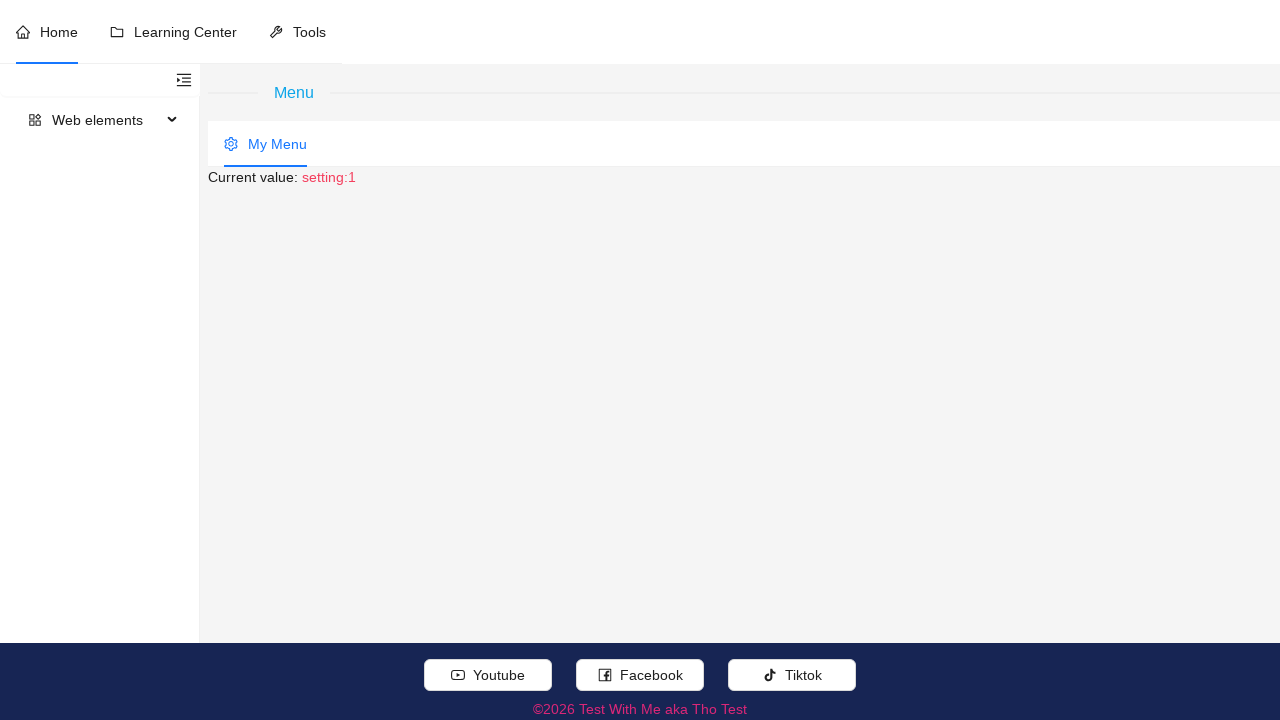

Navigated to menu component test page
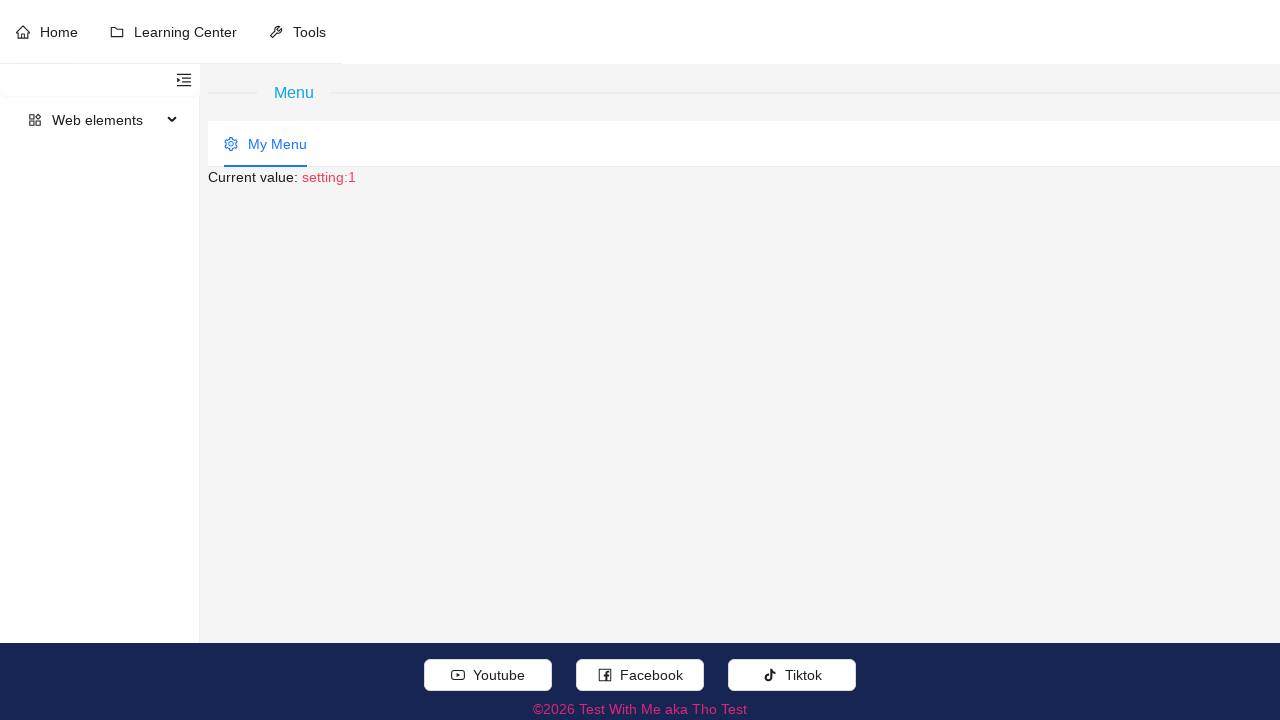

Hovered over 'My Menu' button to open dropdown at (266, 144) on //div[@role='menuitem' and .//span[normalize-space() = 'My Menu']]
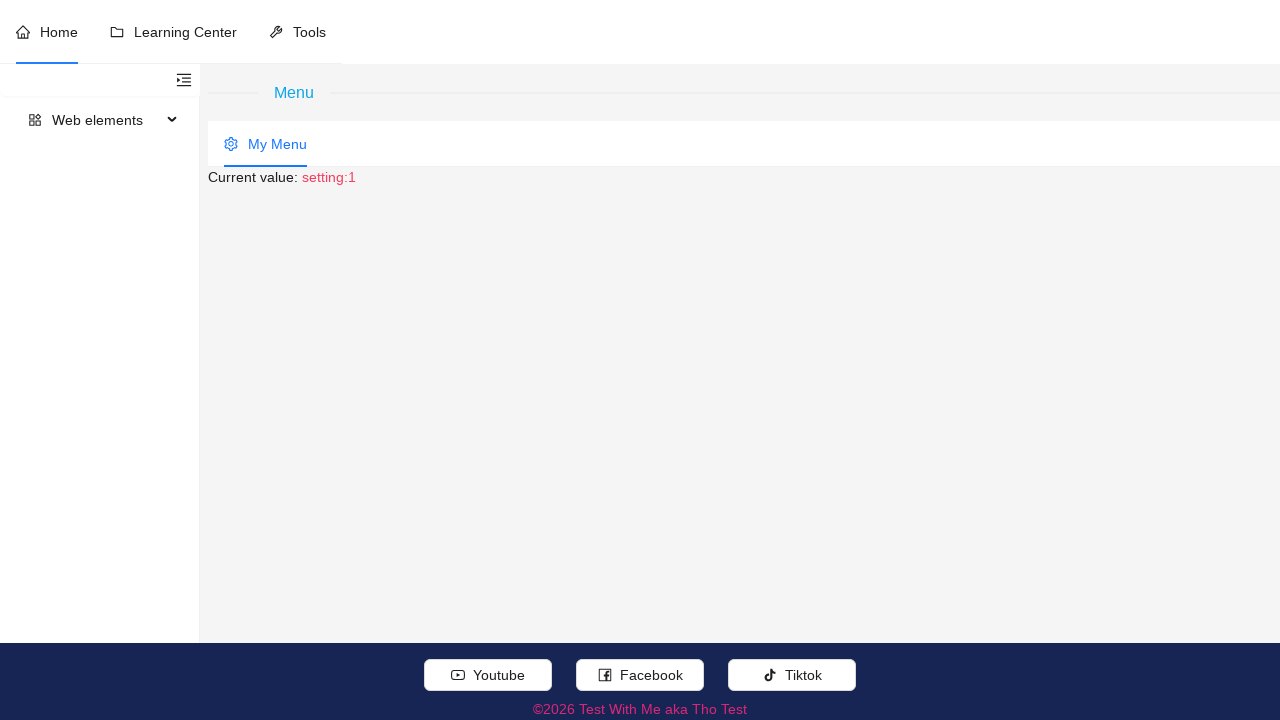

Clicked on 'Option 3' from the menu dropdown at (304, 226) on //li[@role='menuitem' and .//span[normalize-space() ='Option 3']]
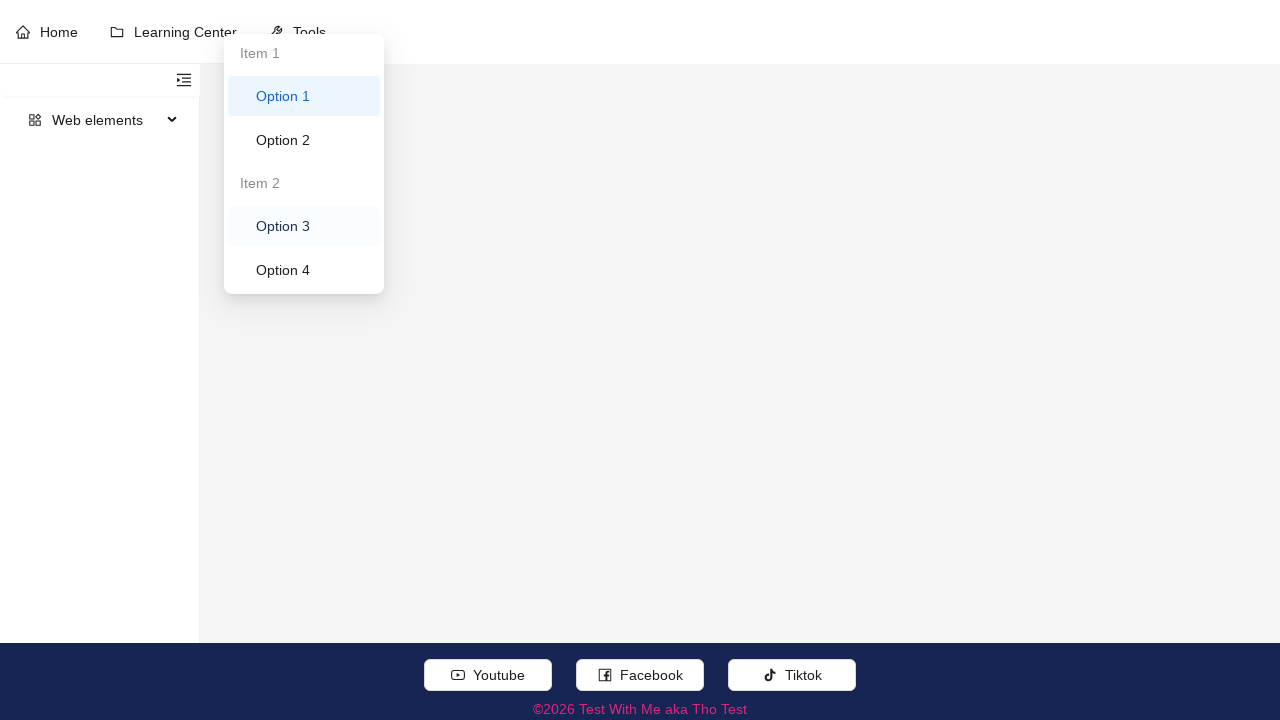

Verified that 'Option 3' selection was applied (current value: setting:3)
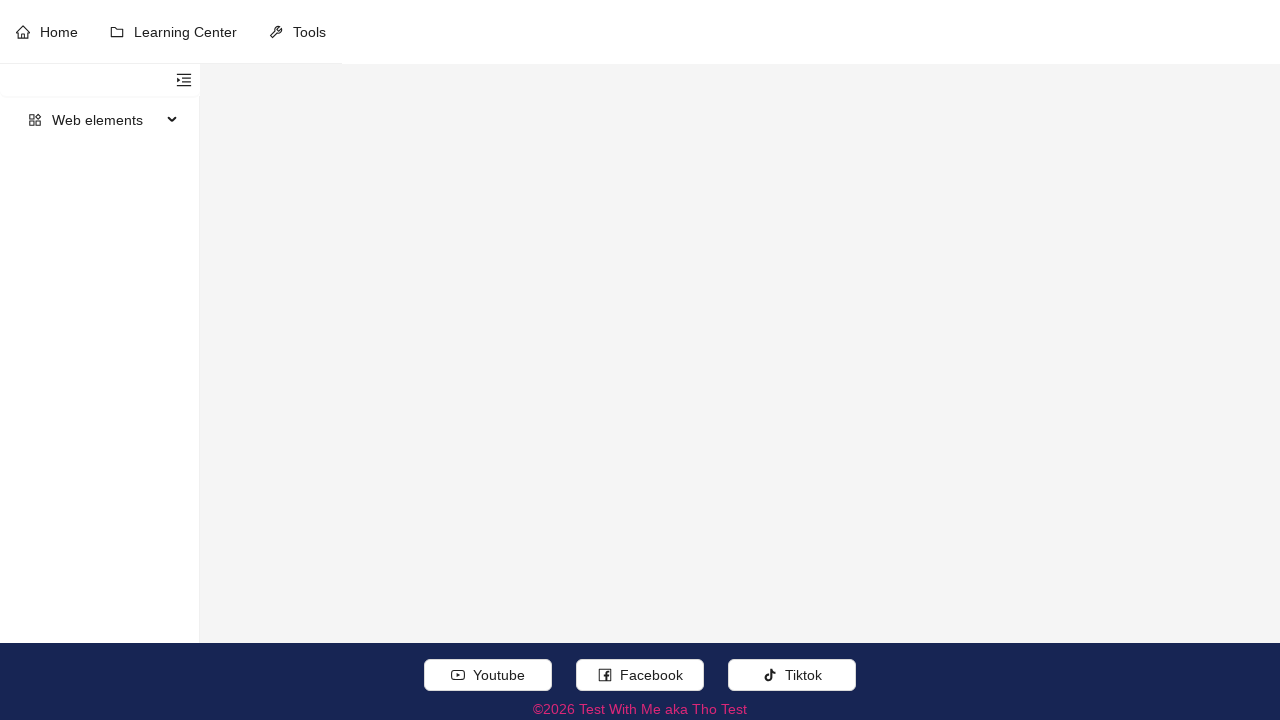

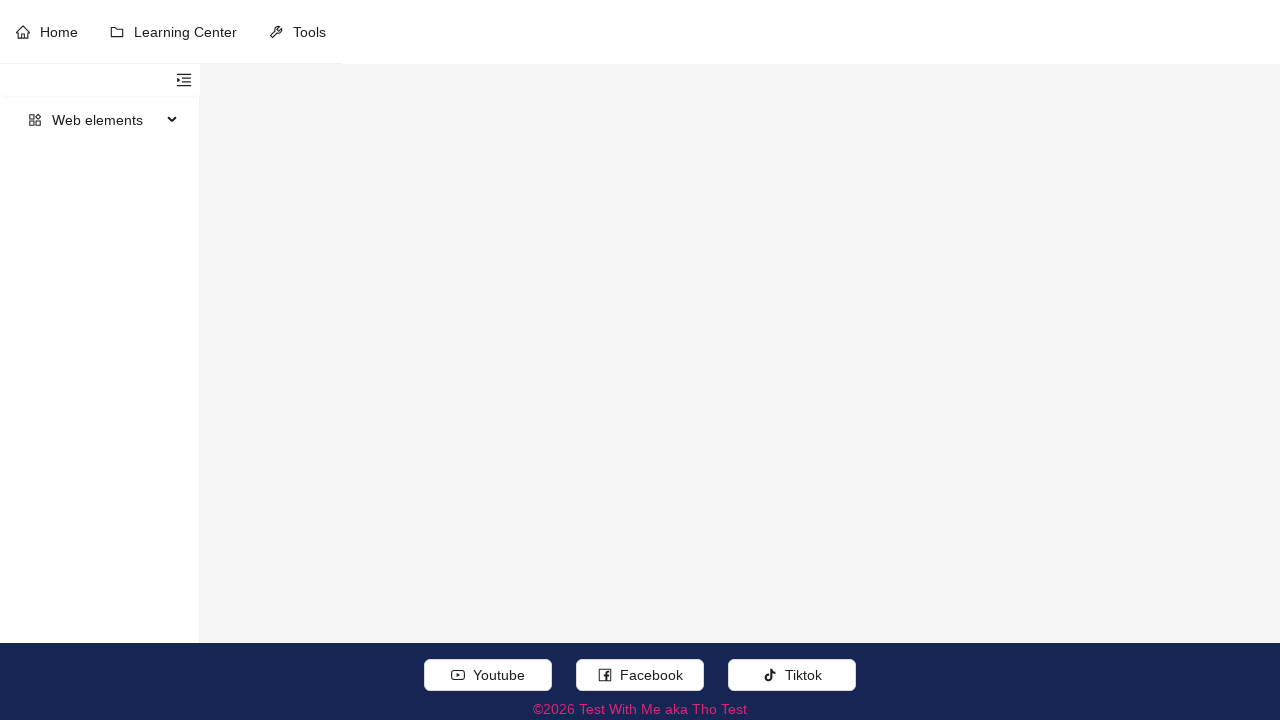